Tests sorting the Email column in ascending order by clicking the column header and verifying the email values are sorted alphabetically

Starting URL: http://the-internet.herokuapp.com/tables

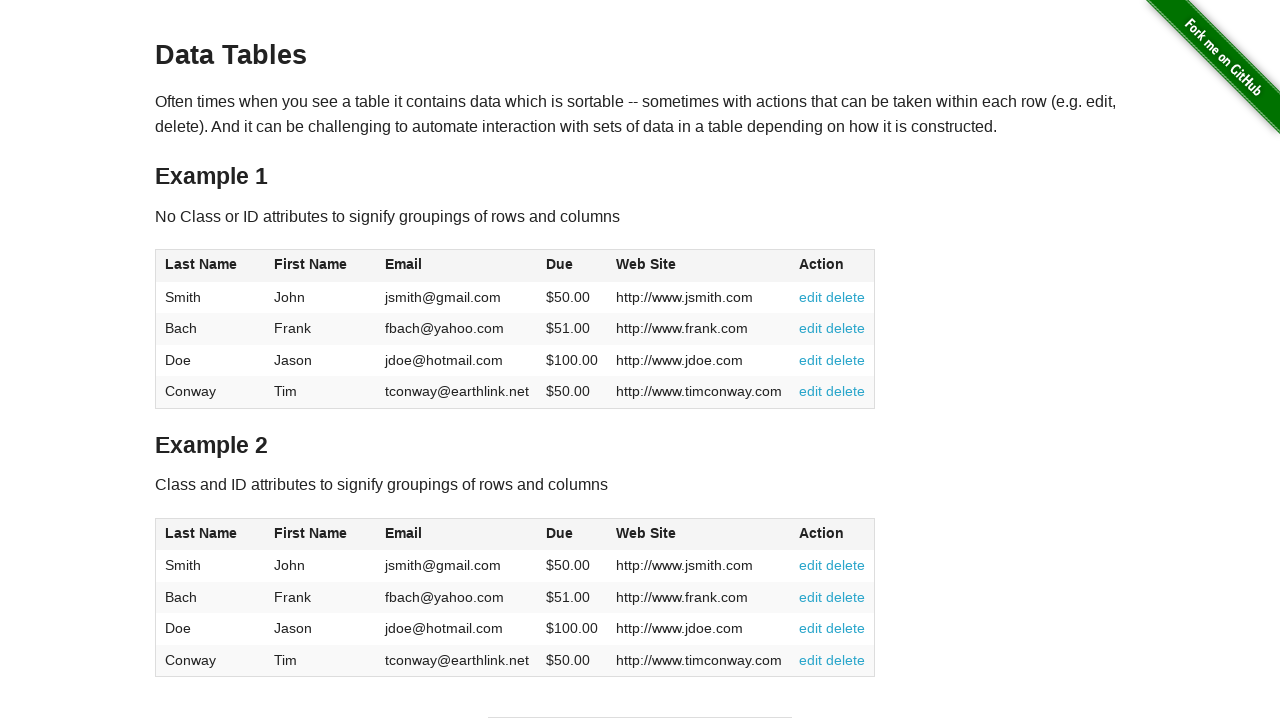

Clicked Email column header to sort in ascending order at (457, 266) on #table1 thead tr th:nth-of-type(3)
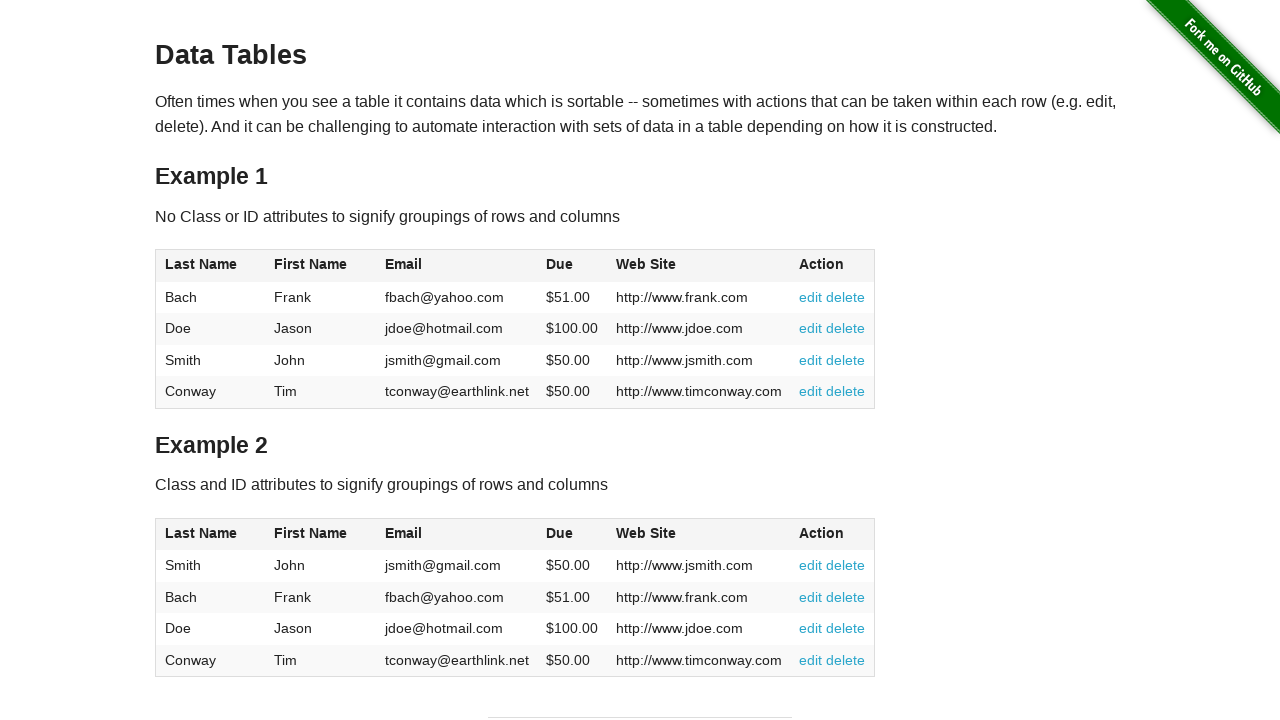

Email column values loaded in table
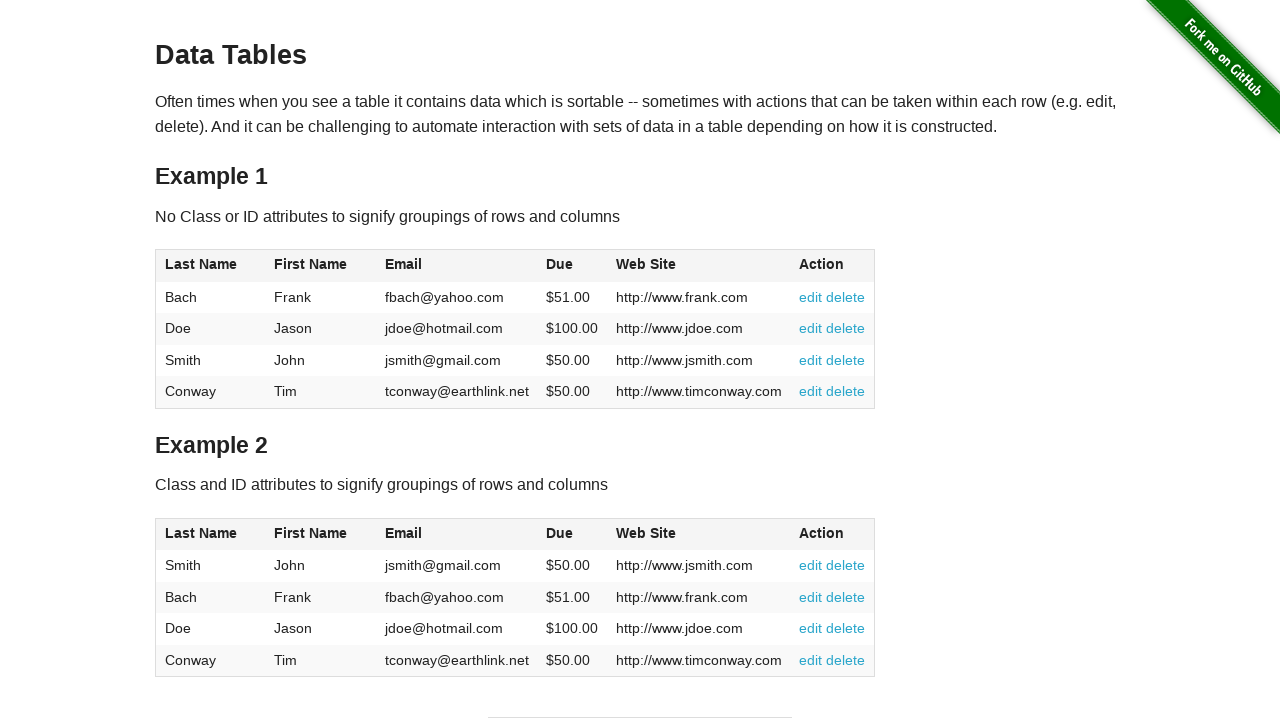

Retrieved all email cell elements from the table
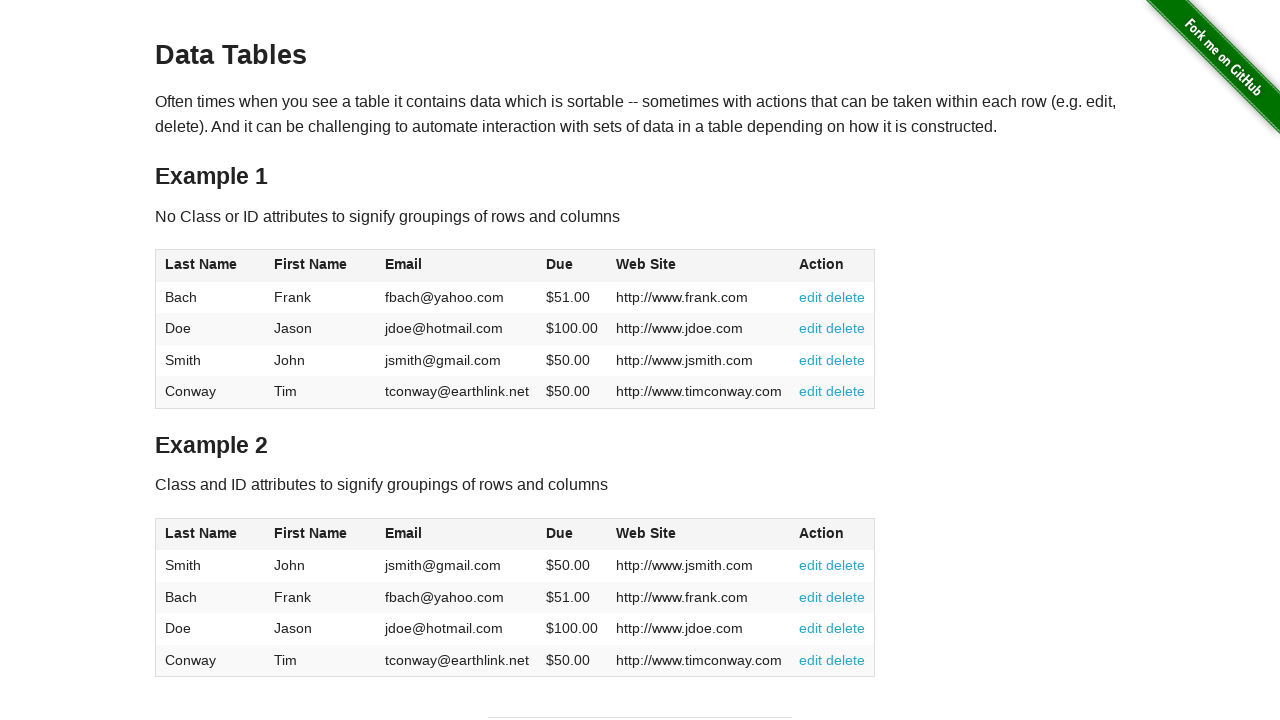

Extracted 4 email values from table cells
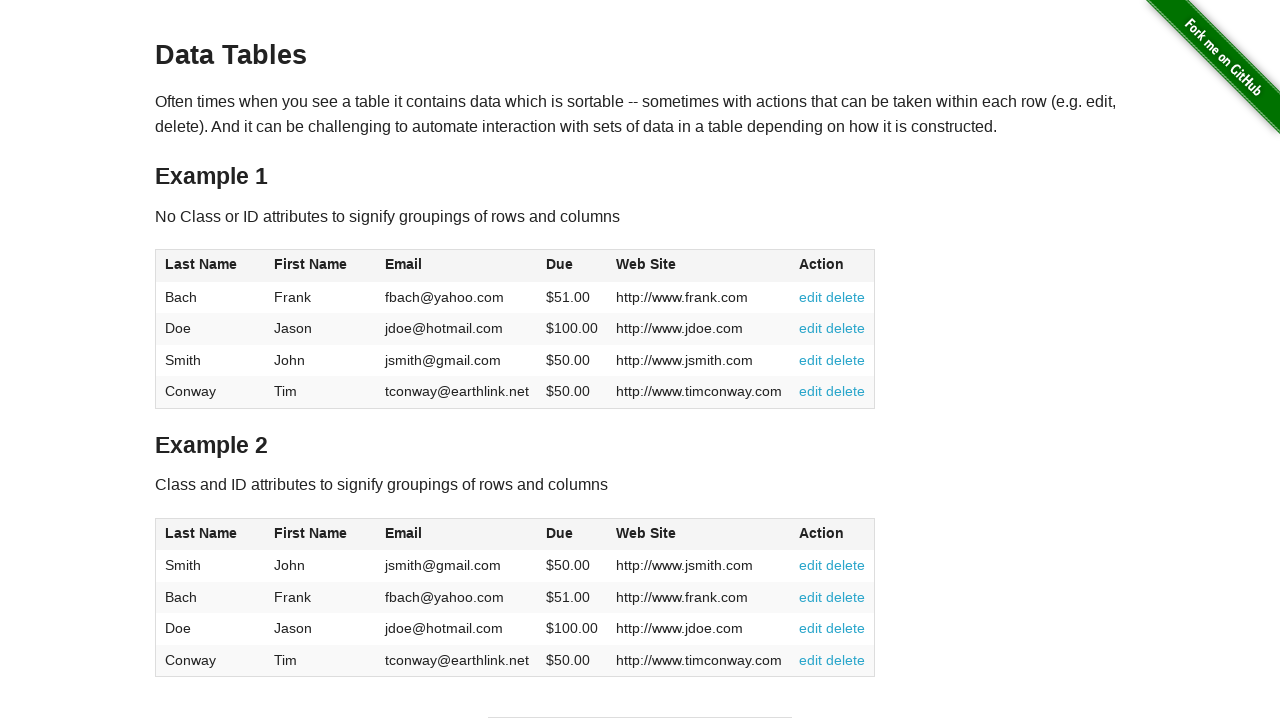

Verified email at position 0 ('fbach@yahoo.com') is less than or equal to position 1 ('jdoe@hotmail.com')
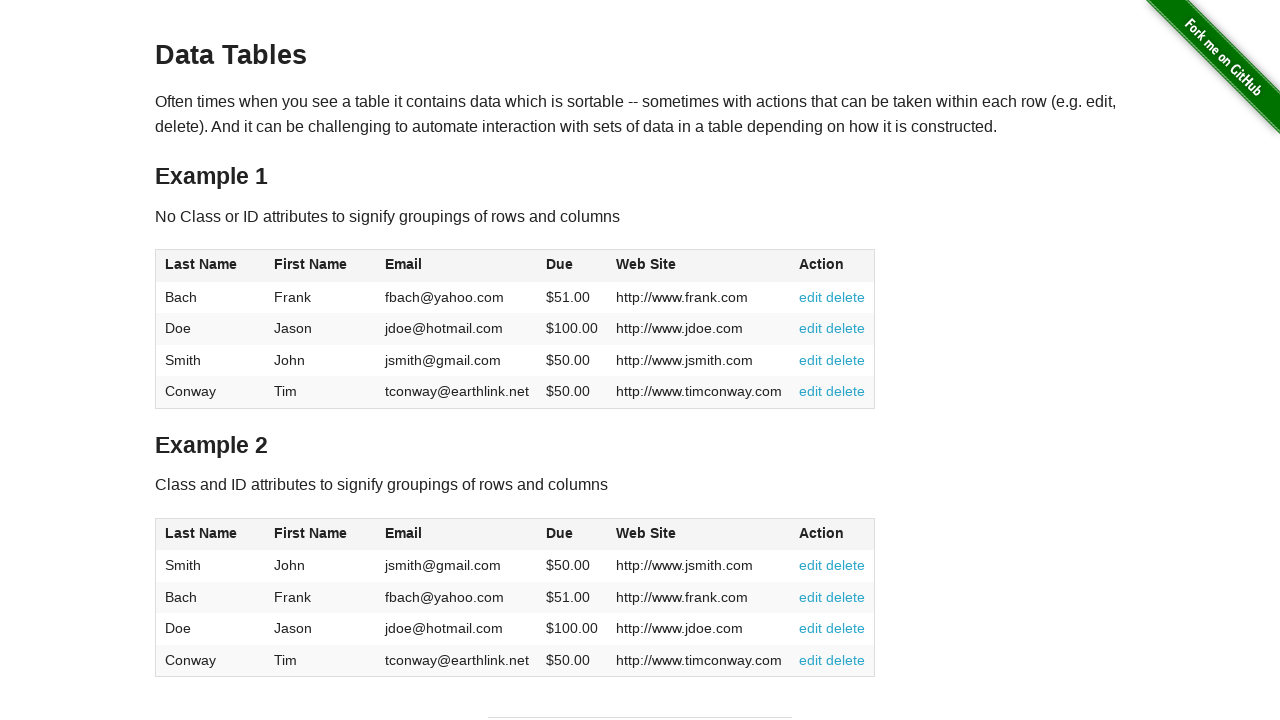

Verified email at position 1 ('jdoe@hotmail.com') is less than or equal to position 2 ('jsmith@gmail.com')
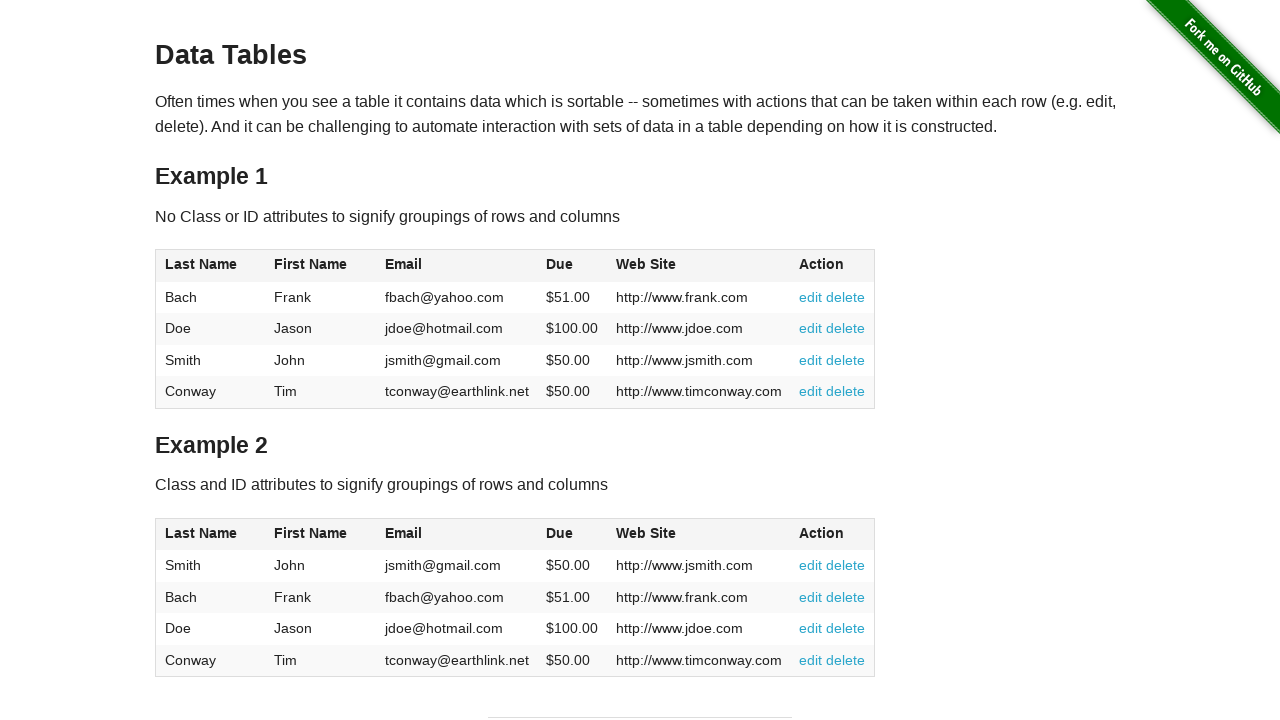

Verified email at position 2 ('jsmith@gmail.com') is less than or equal to position 3 ('tconway@earthlink.net')
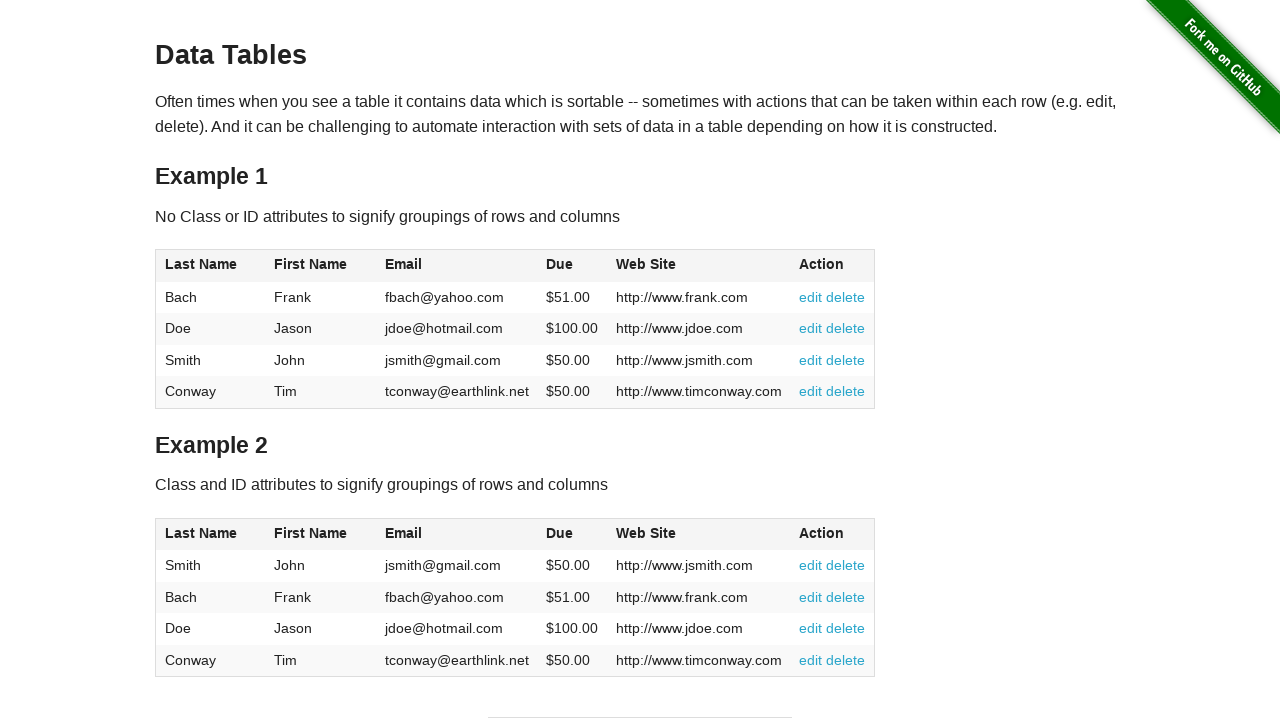

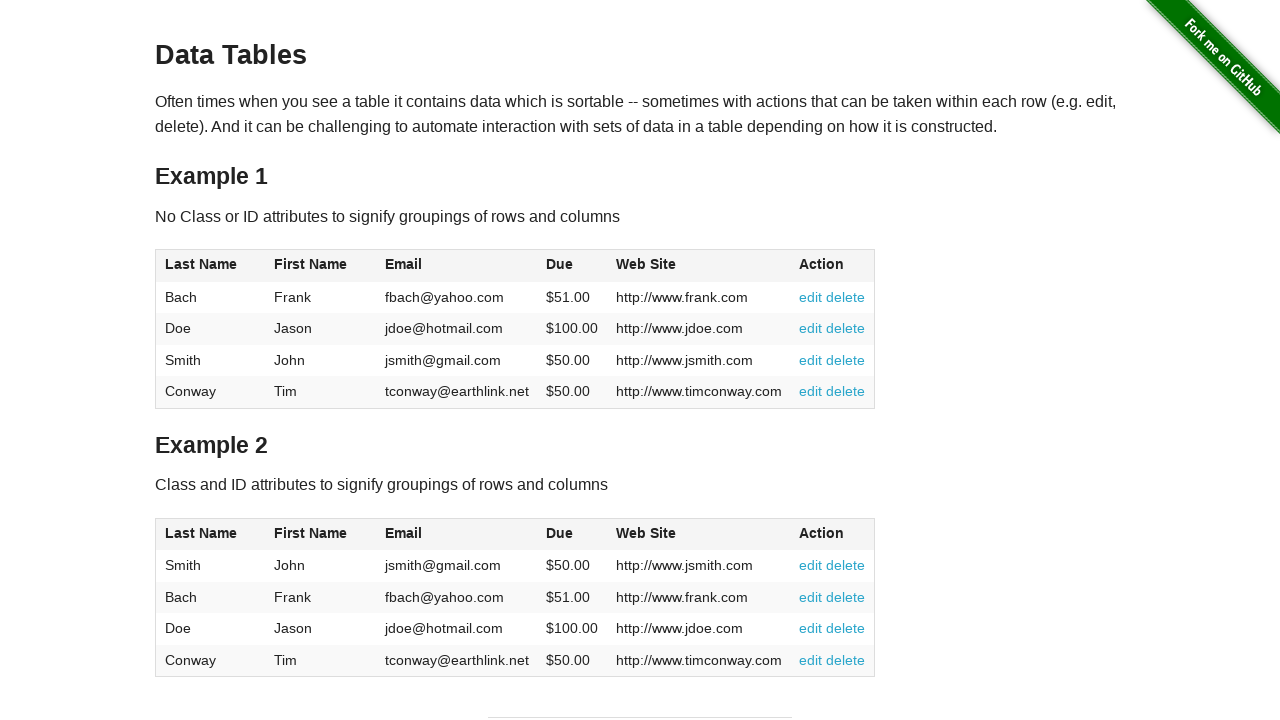